Tests Angular dropdown component by selecting a game option and verifying the selection

Starting URL: https://ej2.syncfusion.com/angular/demos/?_ga=2.262049992.437420821.1575083417-524628264.1575083417#/material/drop-down-list/data-binding

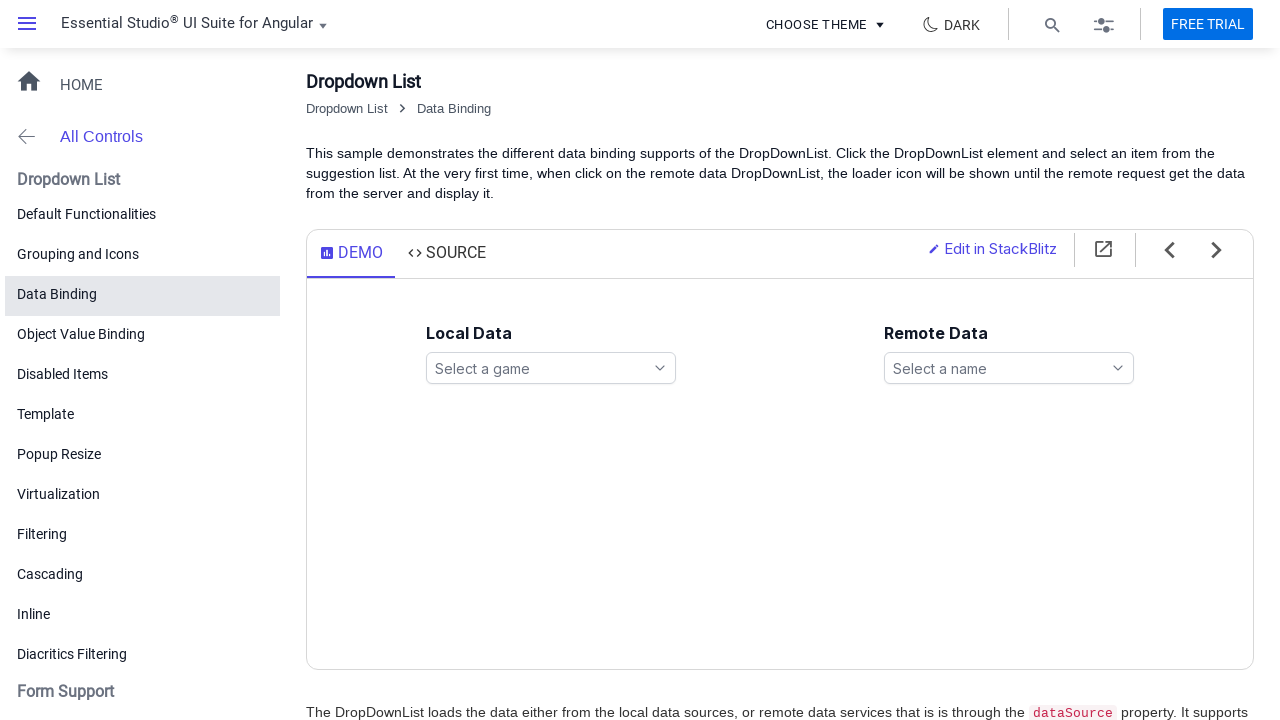

Clicked on the Angular games dropdown component at (551, 368) on ejs-dropdownlist#games
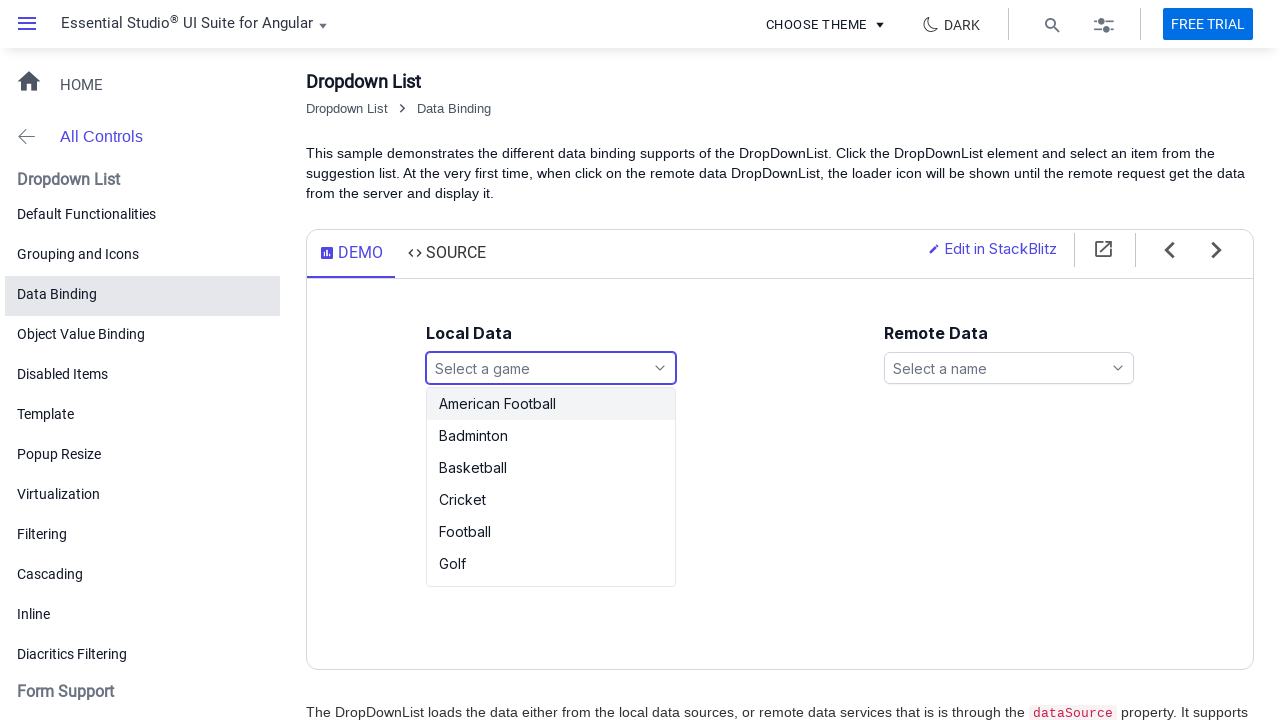

Dropdown options loaded successfully
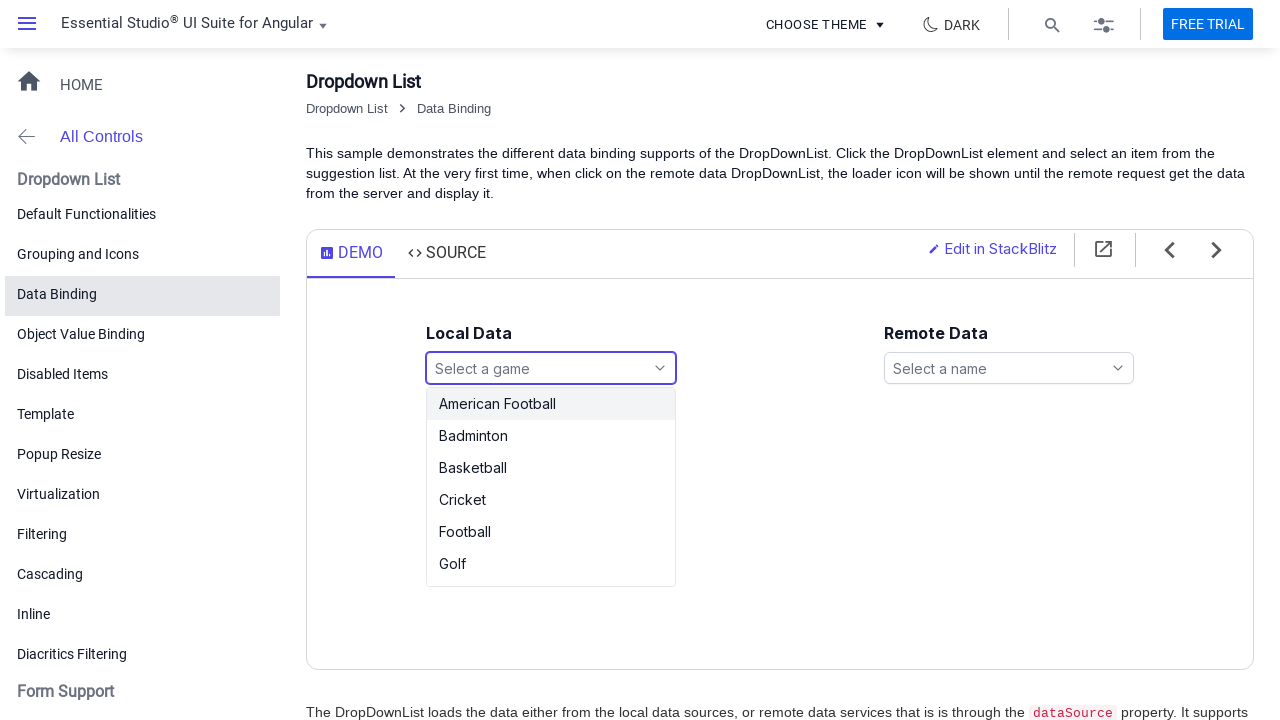

Selected 'Football' from the dropdown options at (551, 404) on ul#games_options li:has-text('Football')
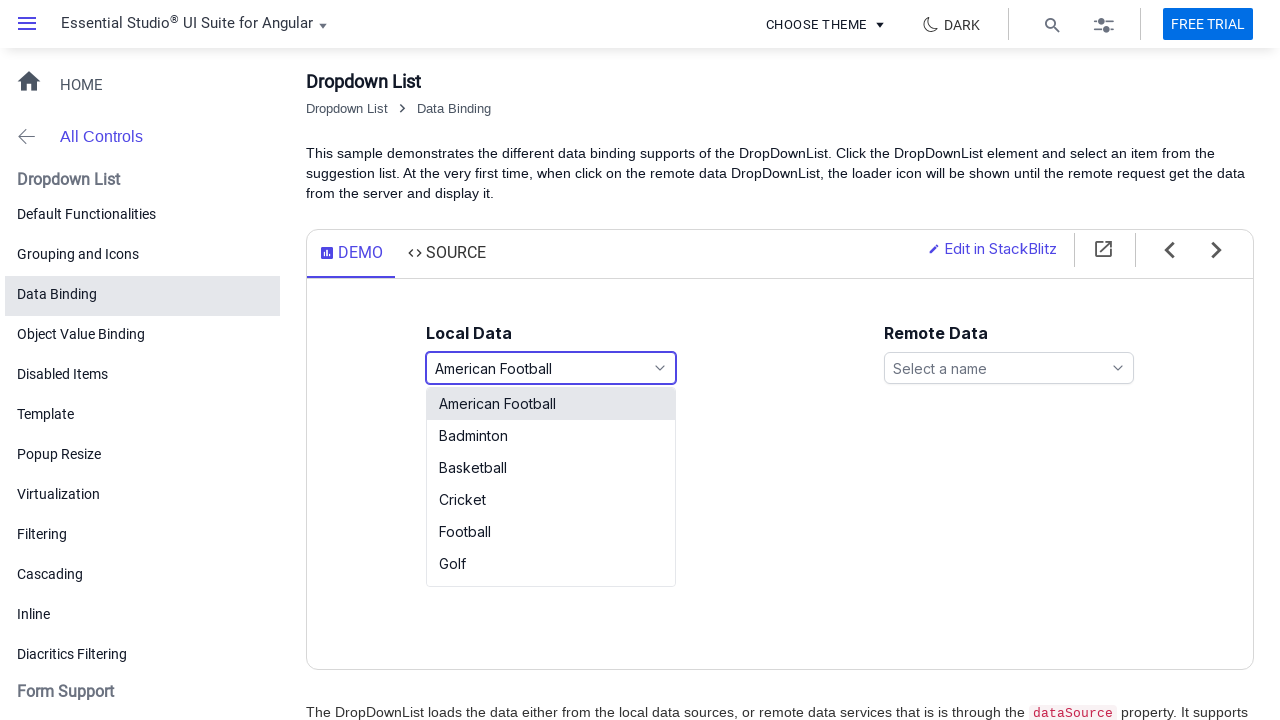

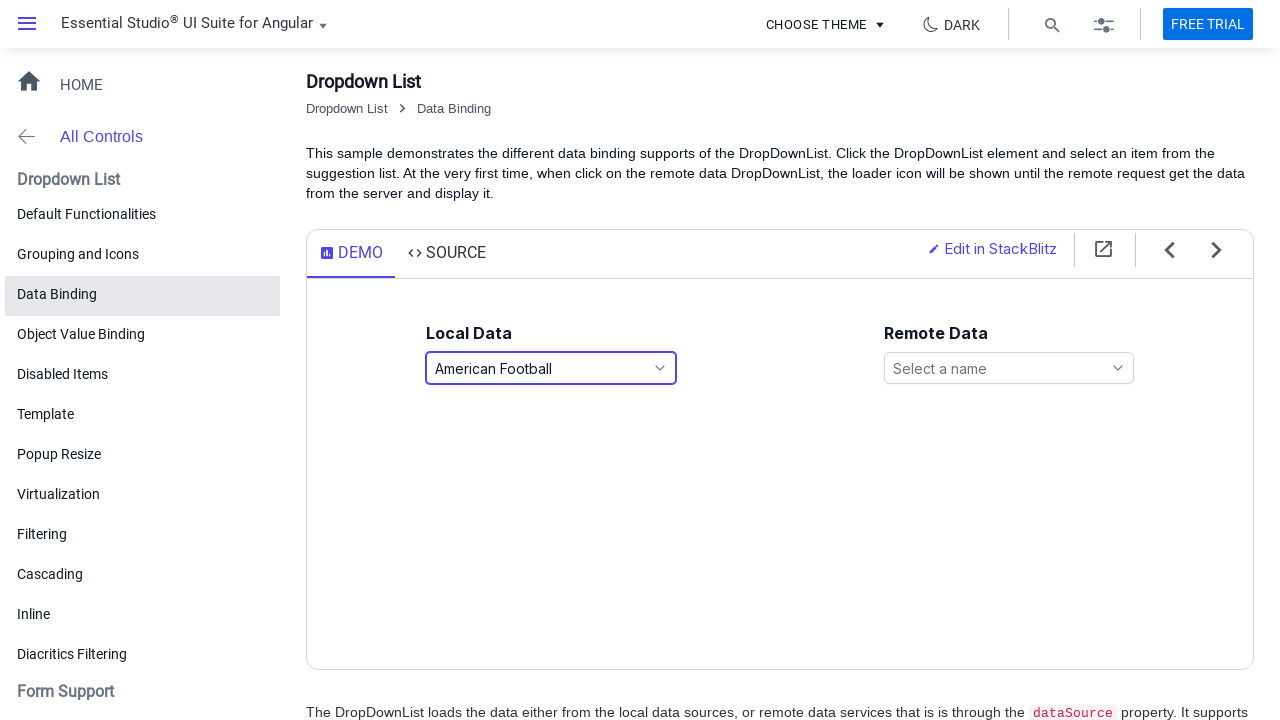